Tests element highlighting functionality by navigating to a page with a large table and visually highlighting a specific element using JavaScript to apply a red dashed border style.

Starting URL: http://the-internet.herokuapp.com/large

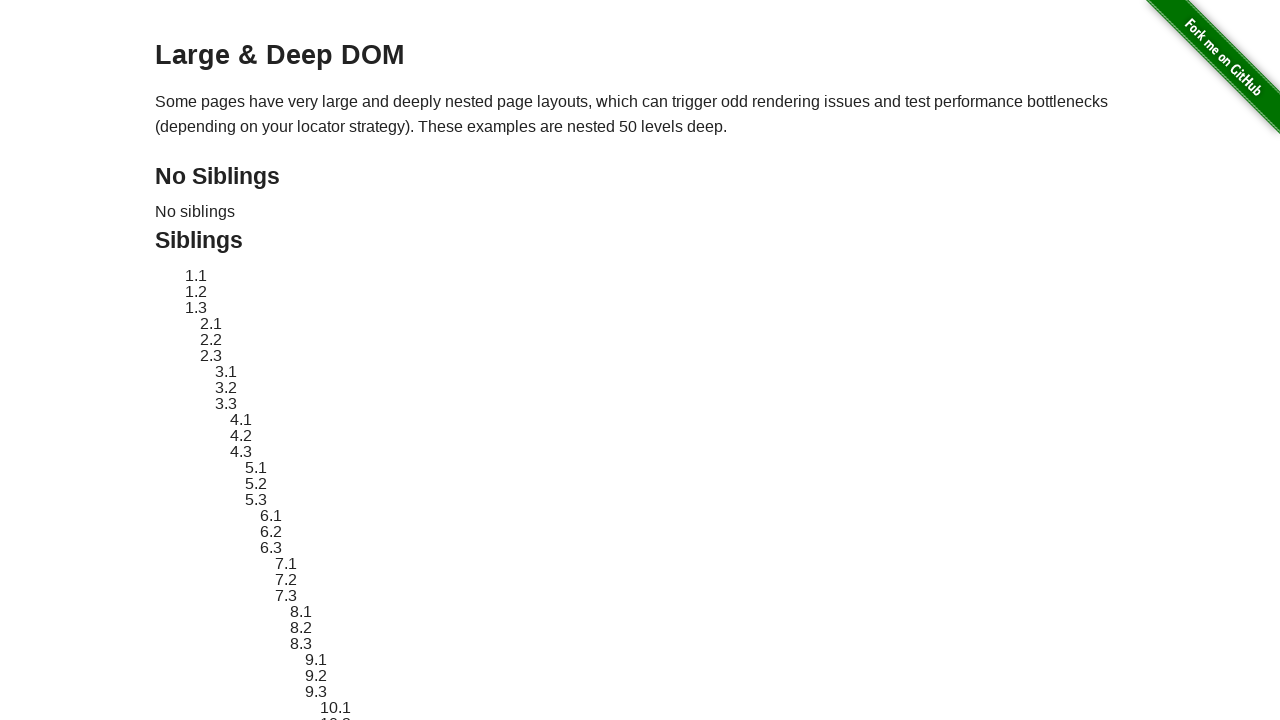

Navigated to the-internet.herokuapp.com/large
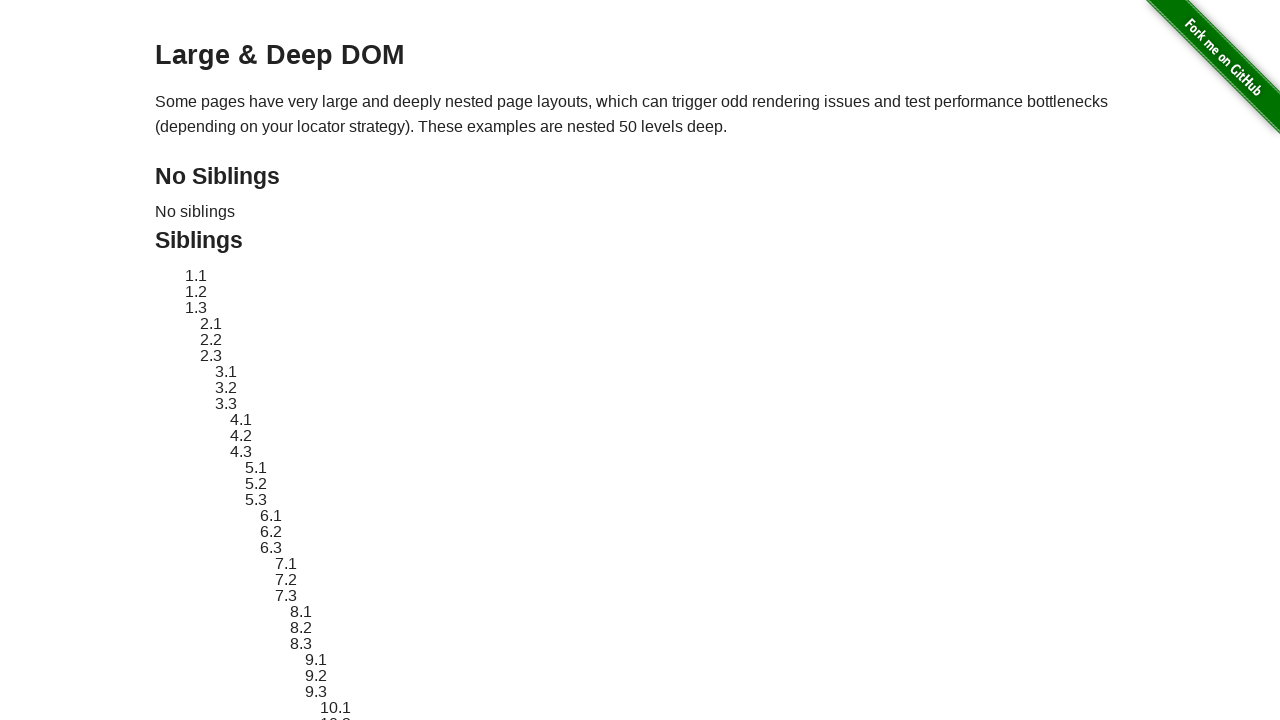

Located element #sibling-2.3 in the large table
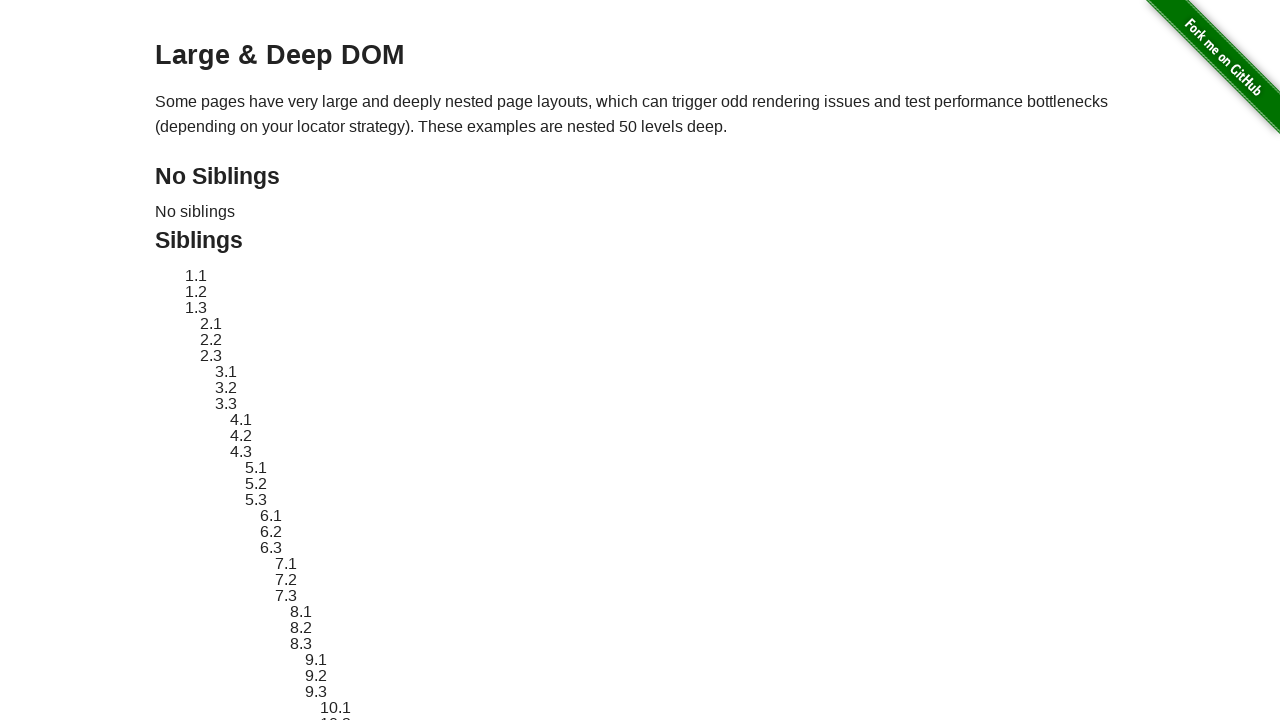

Element became visible
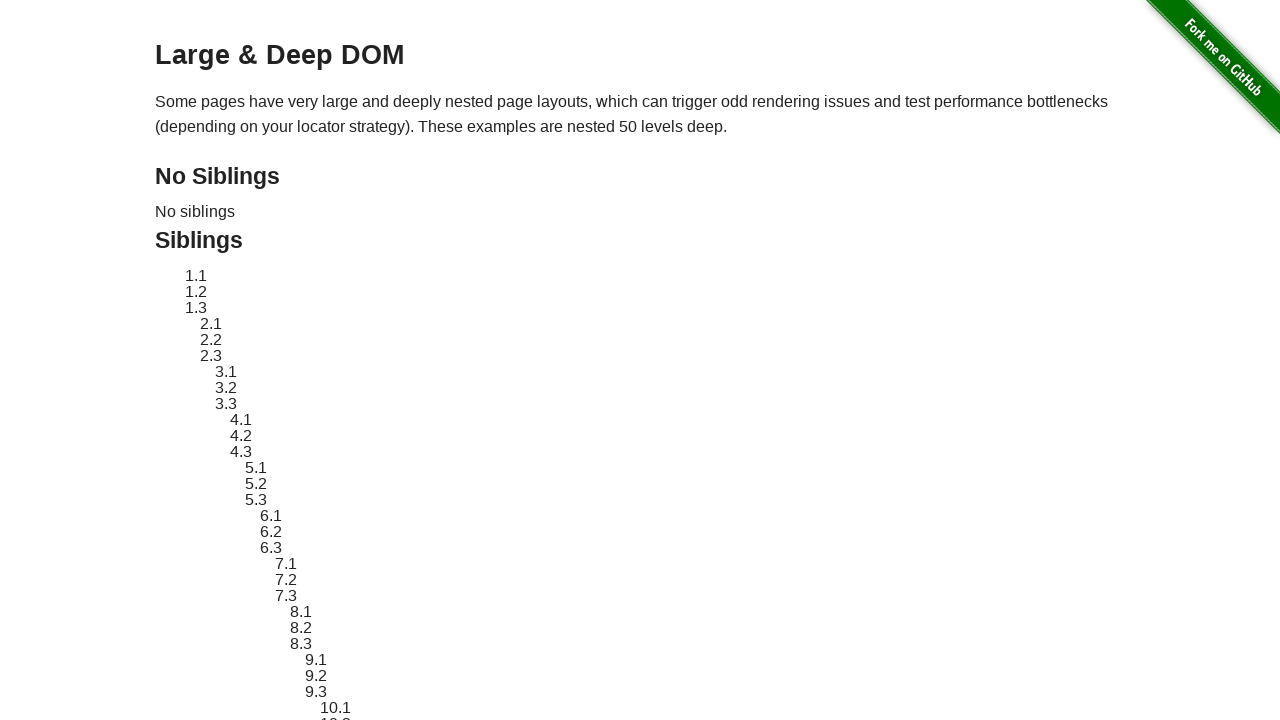

Retrieved original style attribute from element
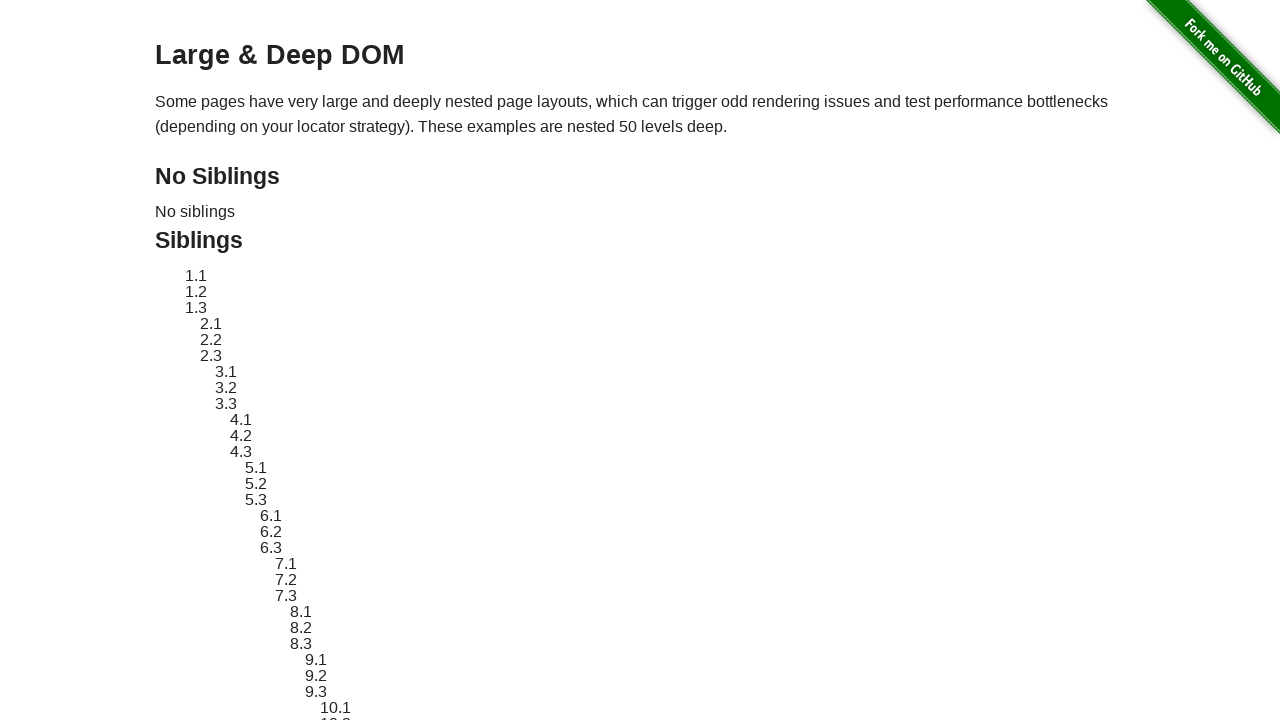

Applied red dashed border highlight style to element
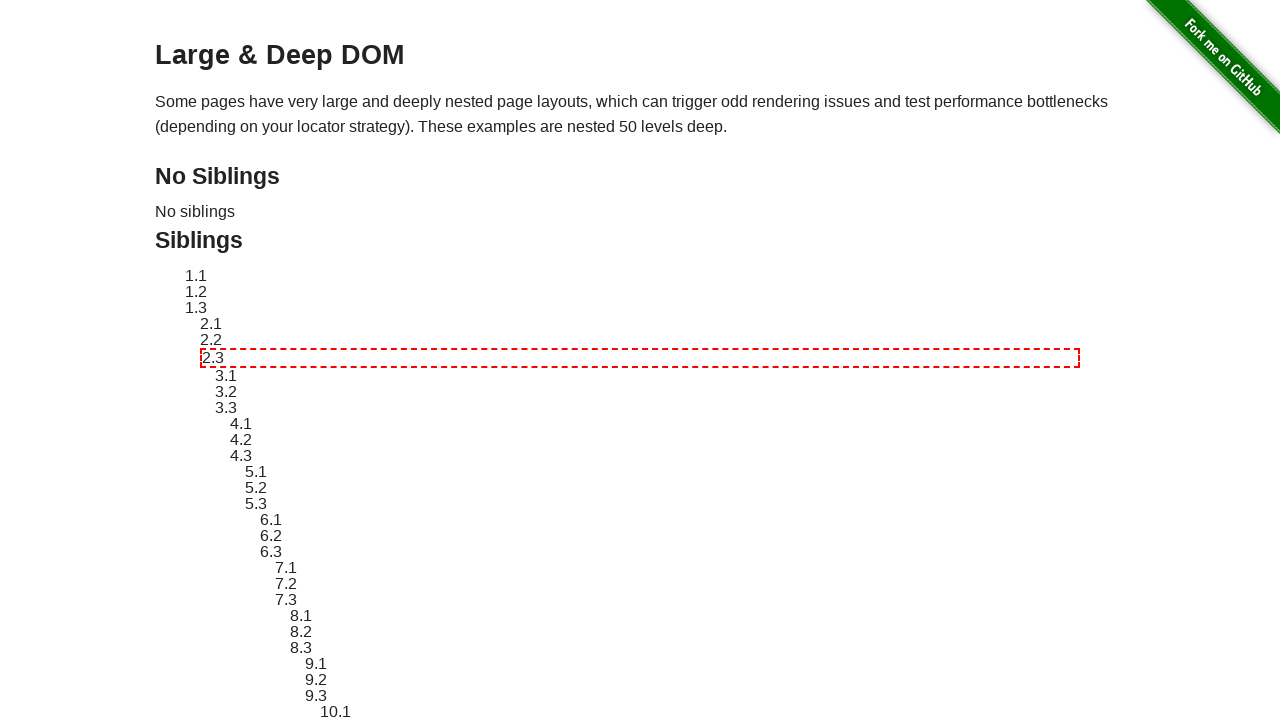

Waited 3 seconds to view the highlight effect
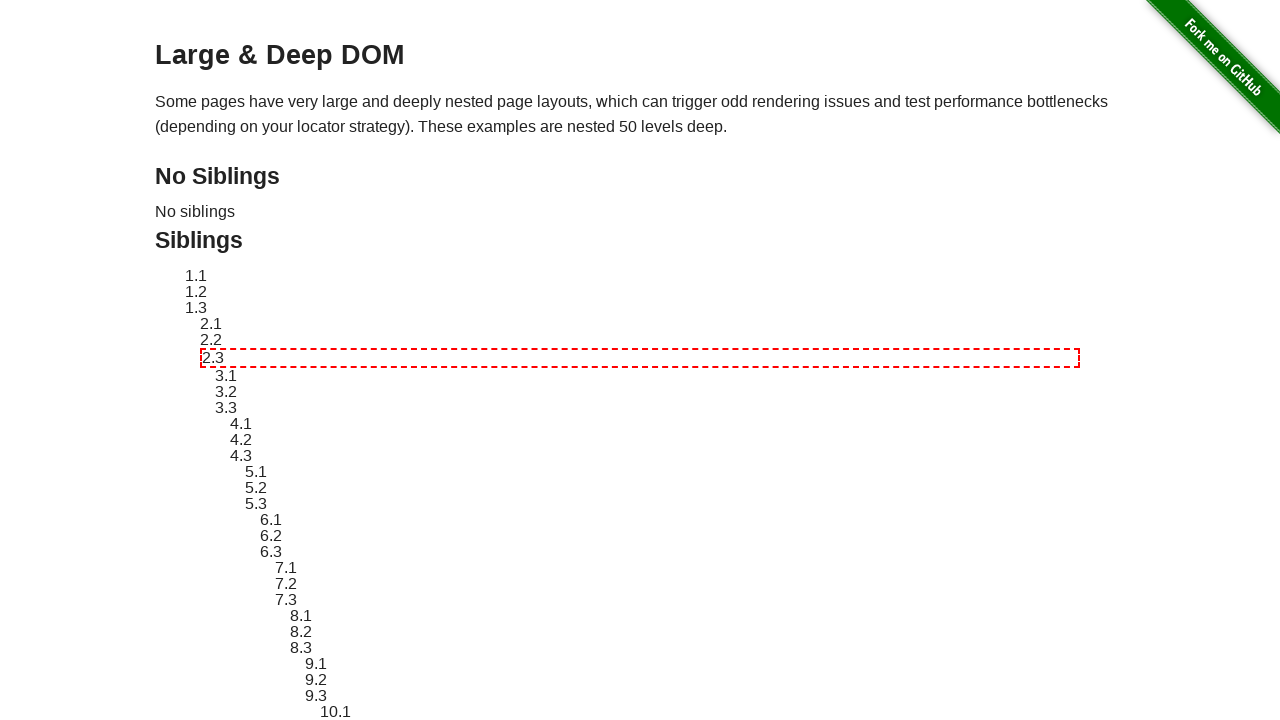

Reverted element to original style
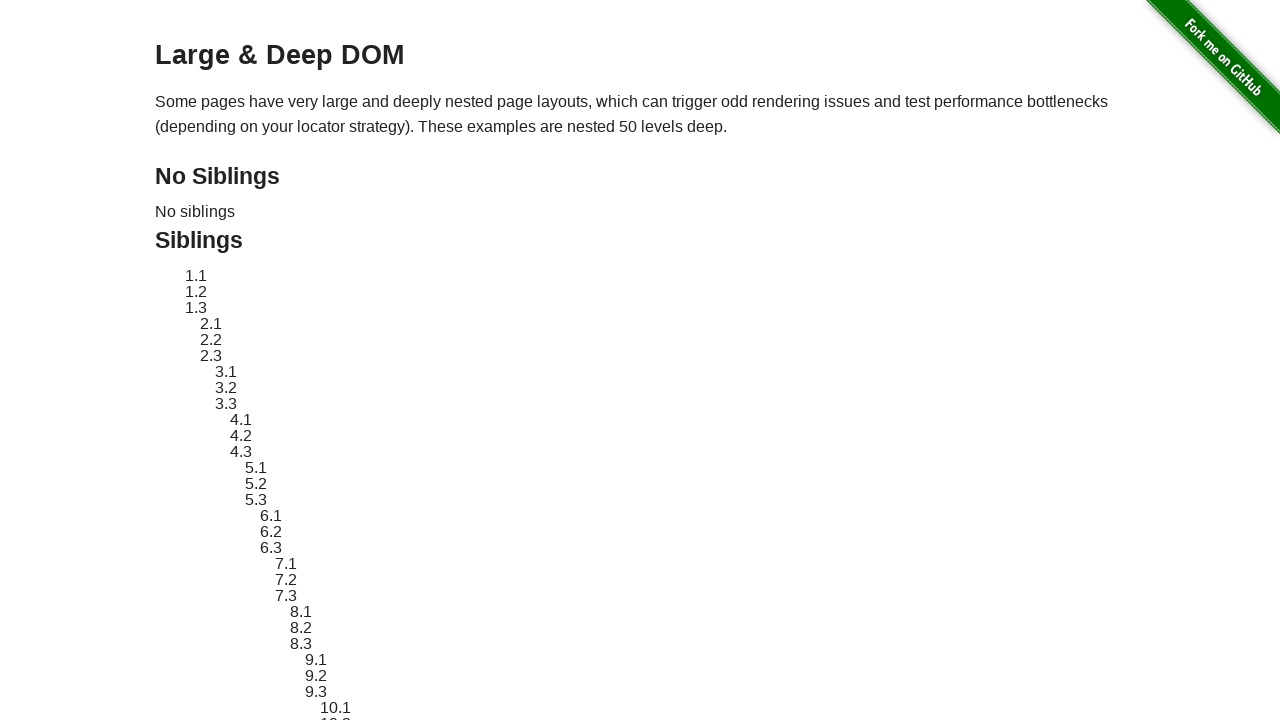

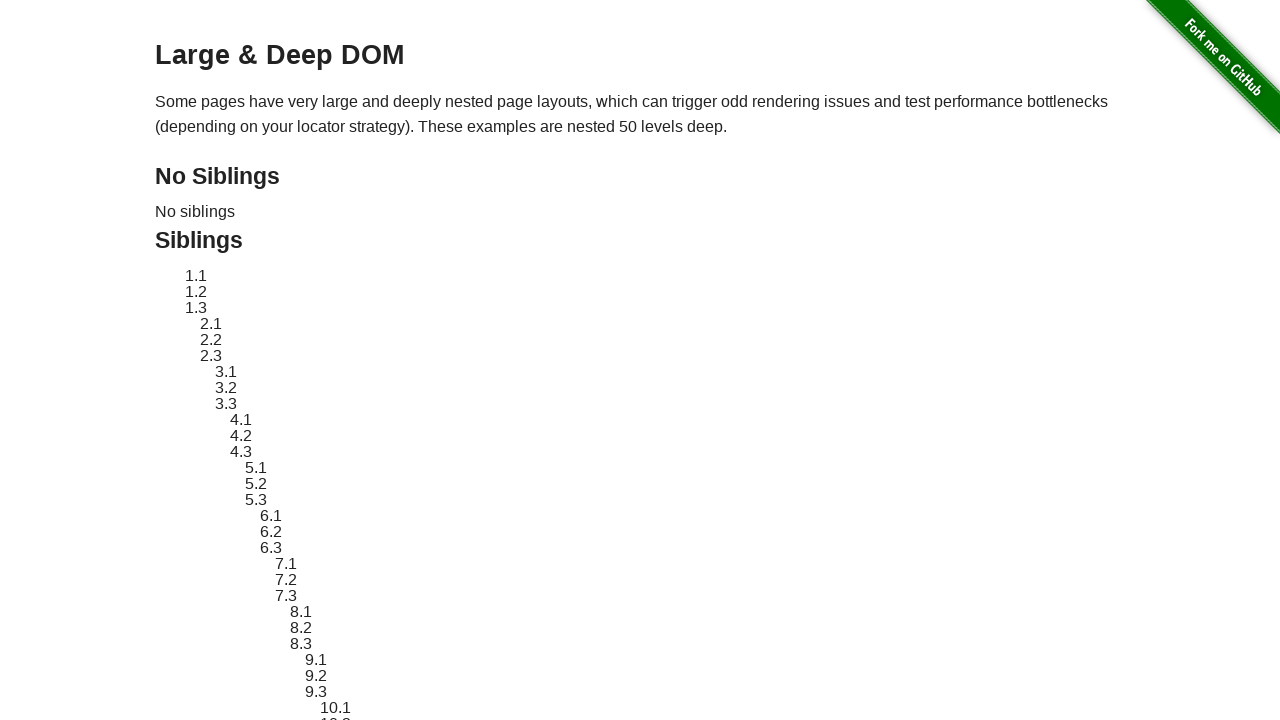